Clicks on OnePlus 5T link in footer and navigates back

Starting URL: https://www.oneplus.in/

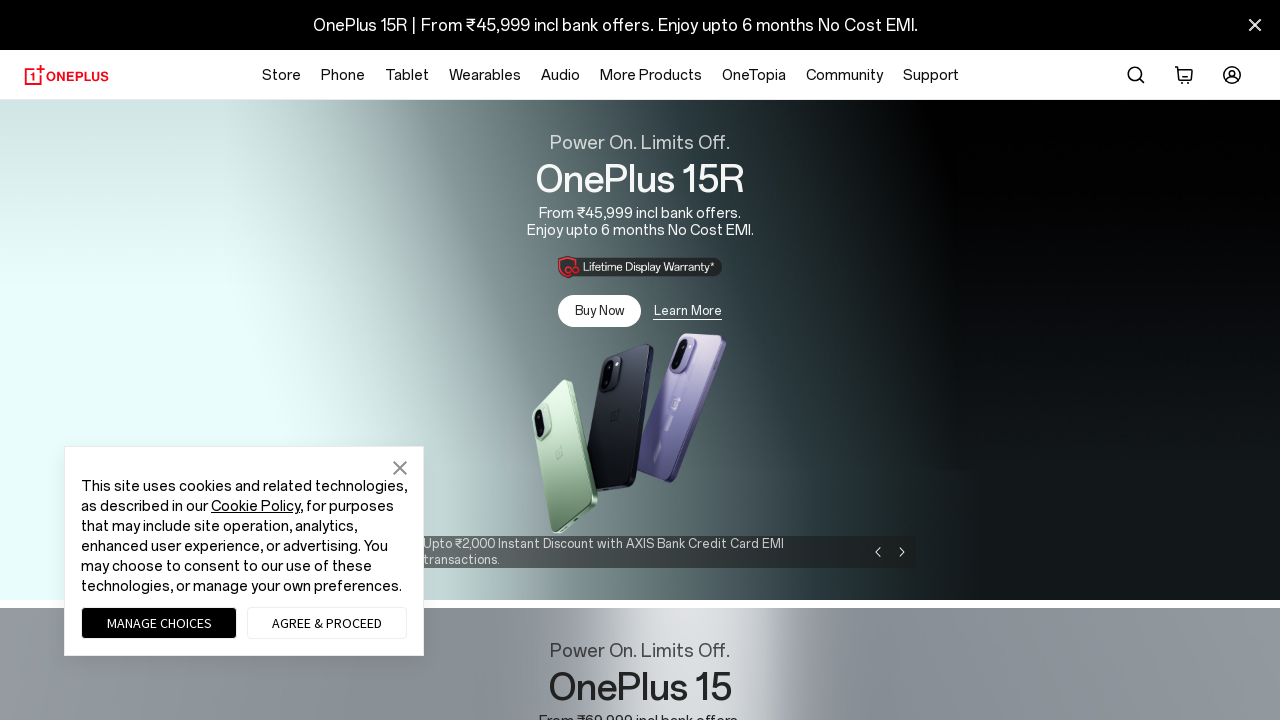

Clicked on OnePlus 5T link in footer at (58, 376) on #footer >> dl:nth-child(1) >> li:nth-child(3) > a
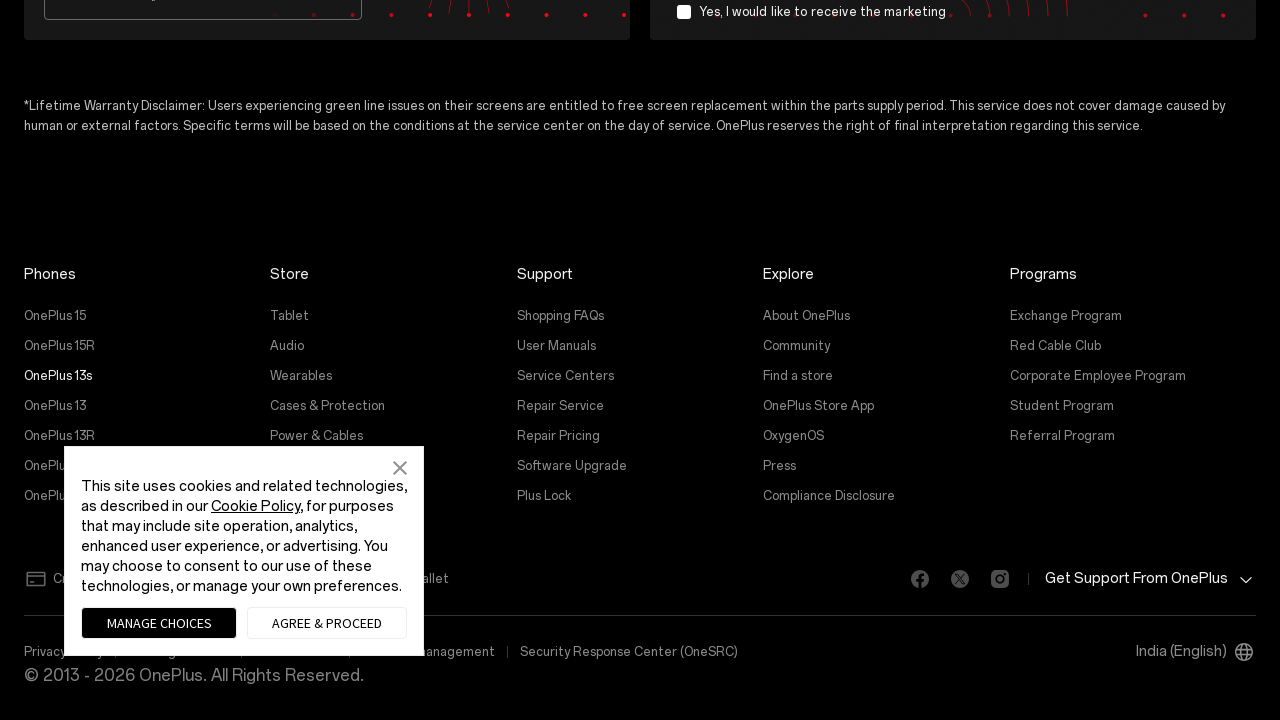

Navigated back to previous page
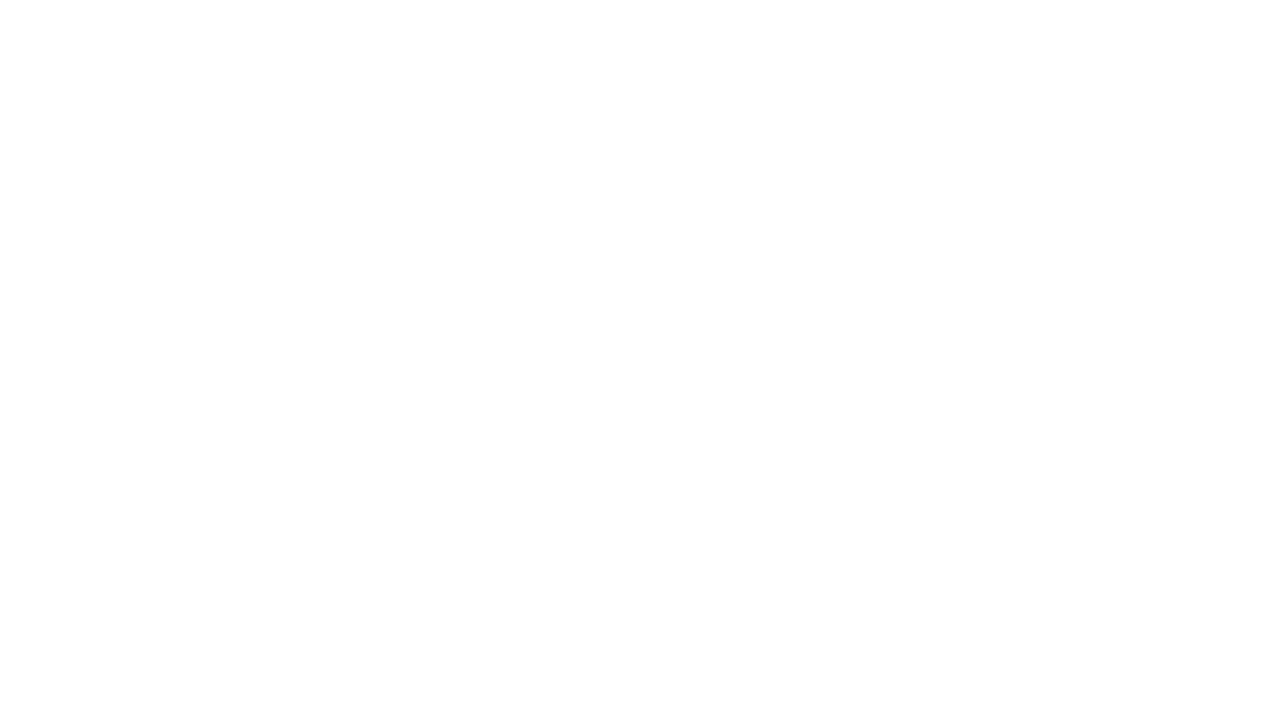

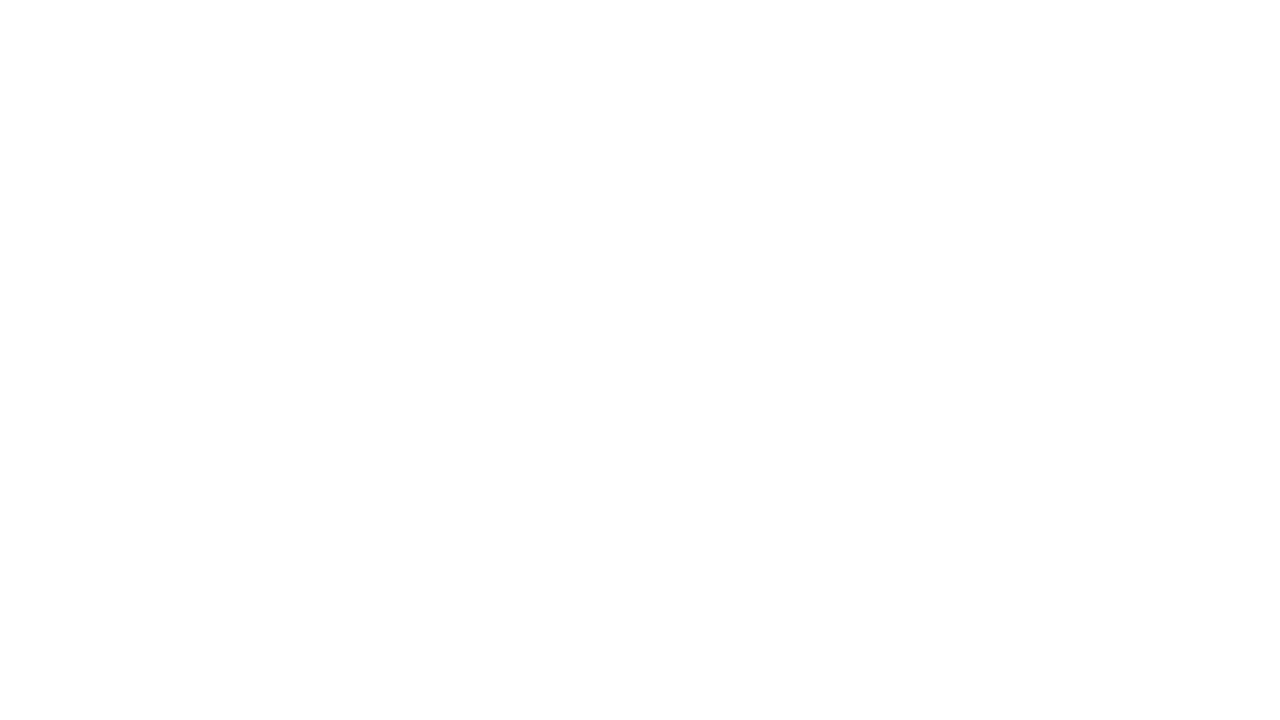